Tests e-commerce functionality by adding multiple specific products to cart and proceeding to checkout

Starting URL: https://rahulshettyacademy.com/seleniumPractise/#/

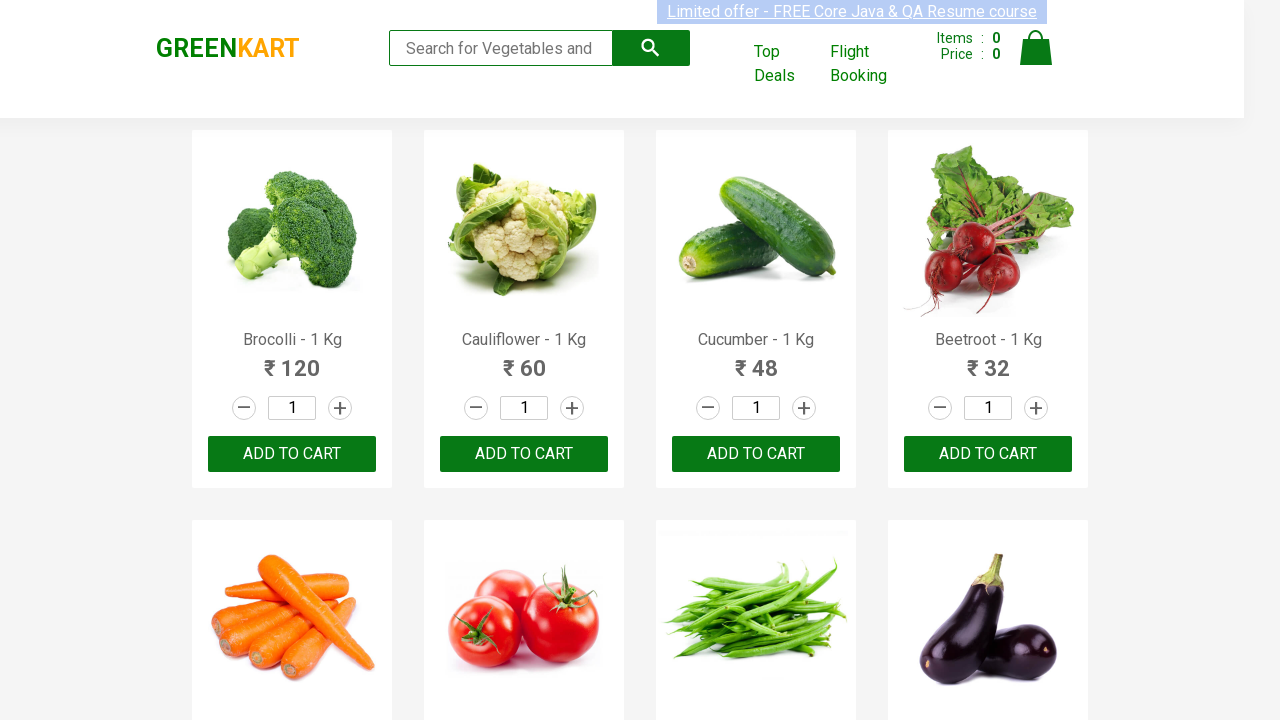

Located all product names on the page
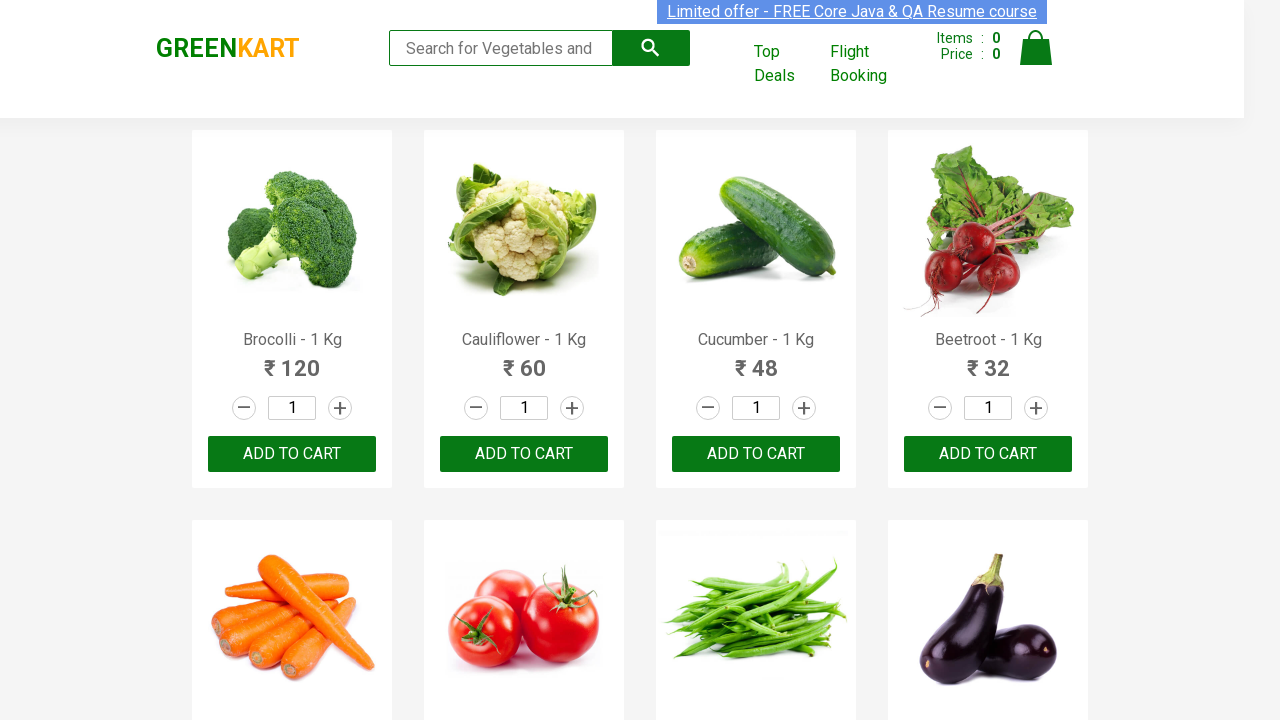

Retrieved product name: Brocolli - 1 Kg
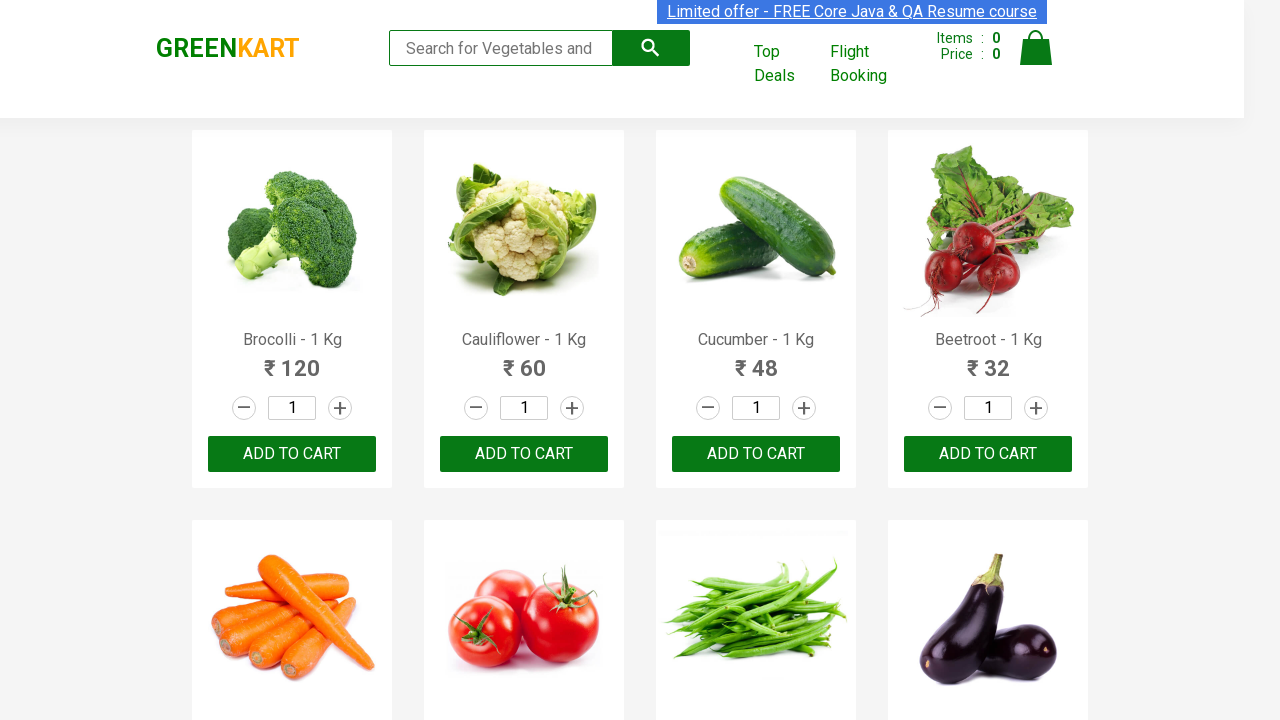

Clicked 'ADD TO CART' button for Brocolli - 1 Kg at (292, 454) on div.product-action >> nth=0
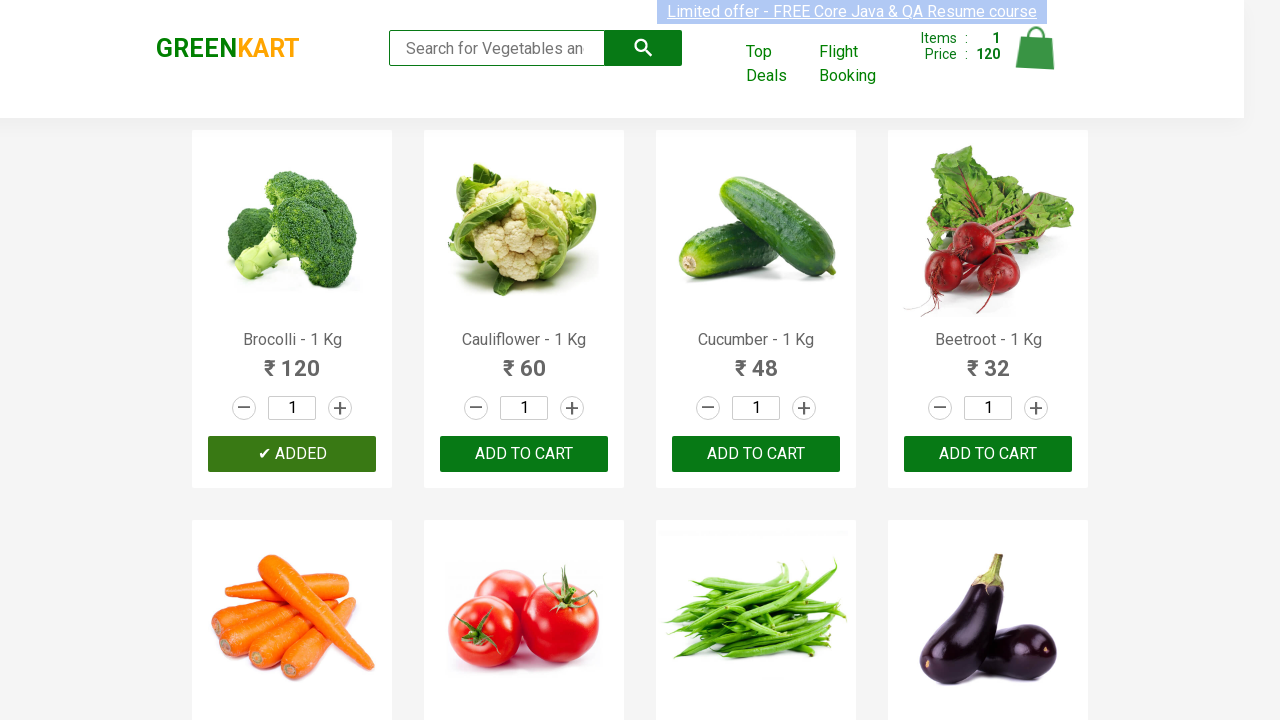

Retrieved product name: Cauliflower - 1 Kg
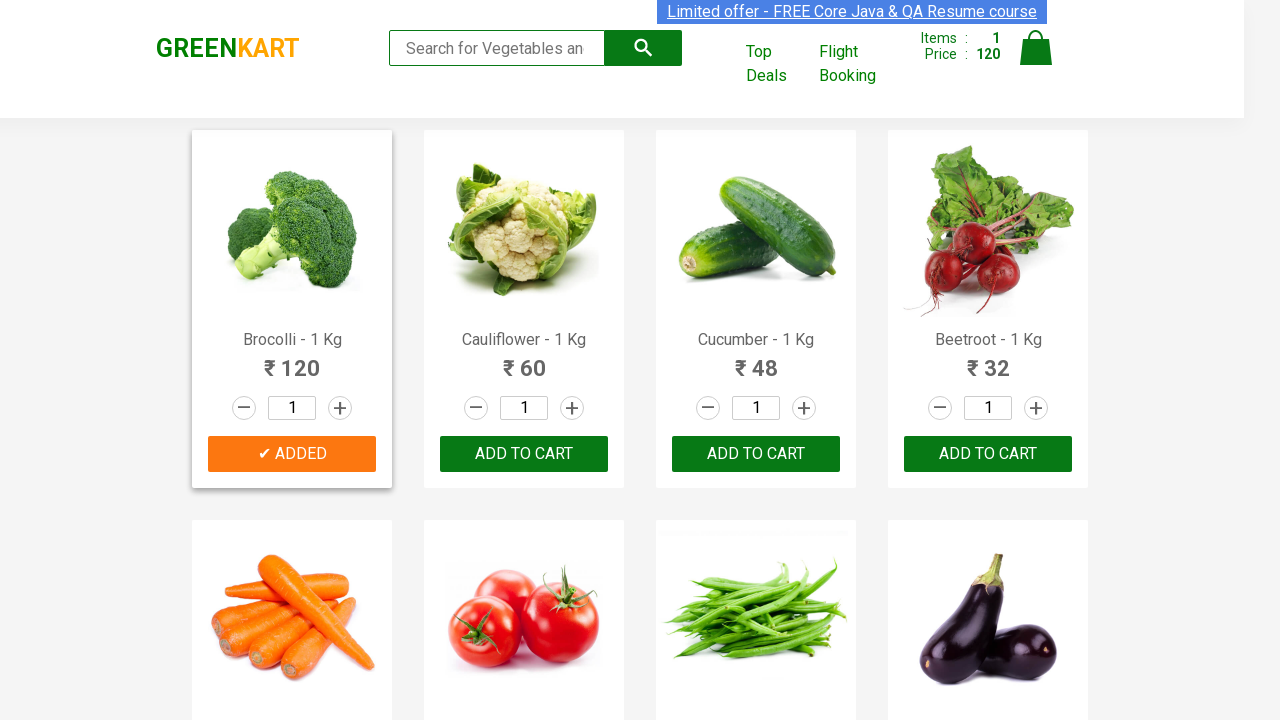

Retrieved product name: Cucumber - 1 Kg
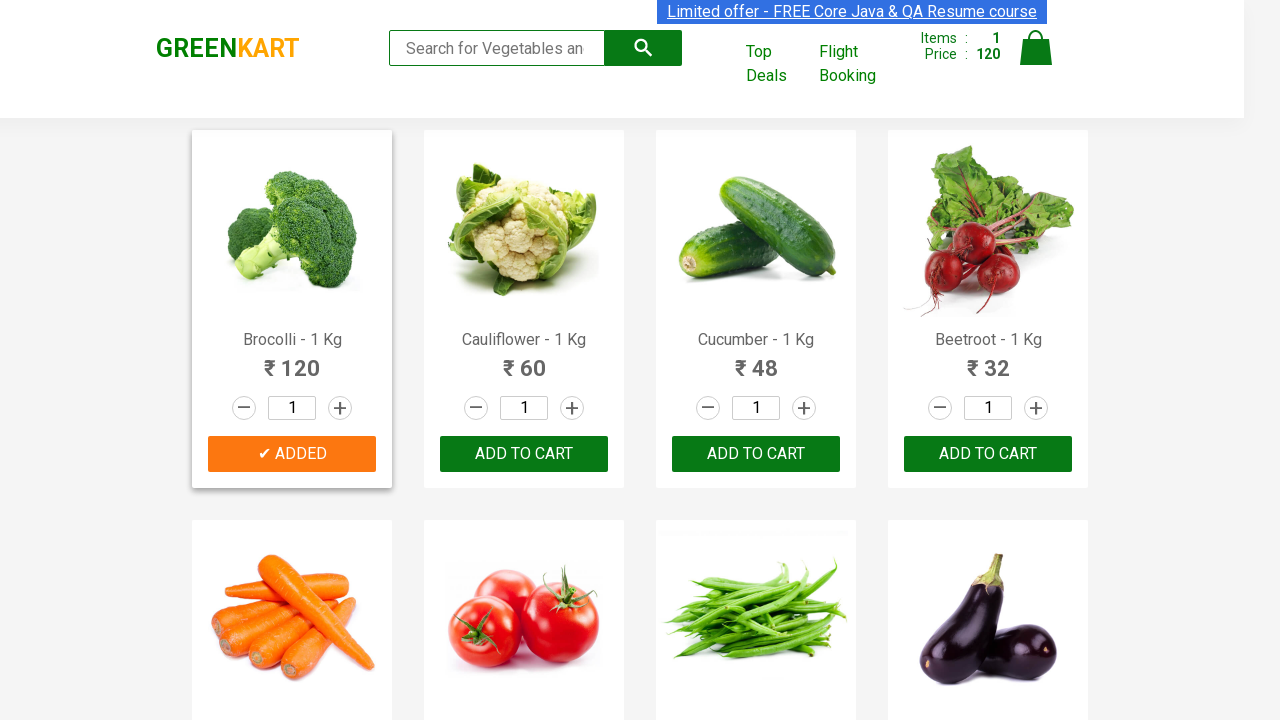

Clicked 'ADD TO CART' button for Cucumber - 1 Kg at (756, 454) on div.product-action >> nth=2
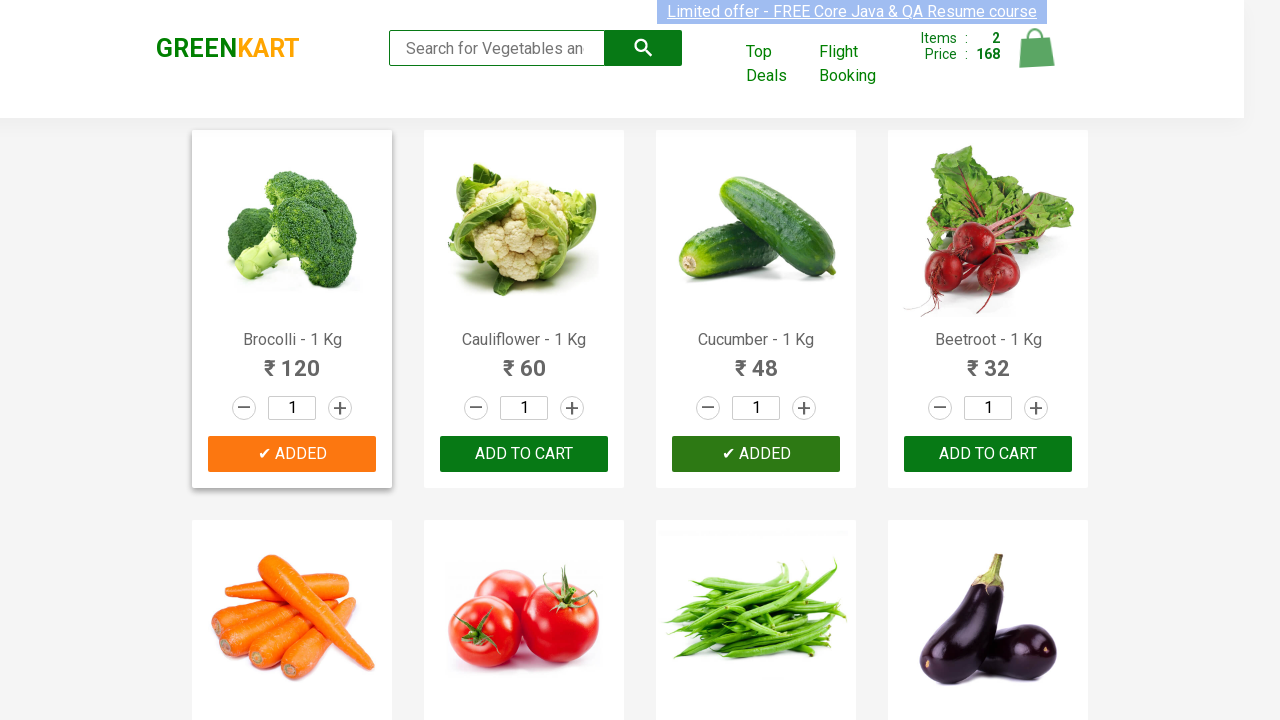

Retrieved product name: Beetroot - 1 Kg
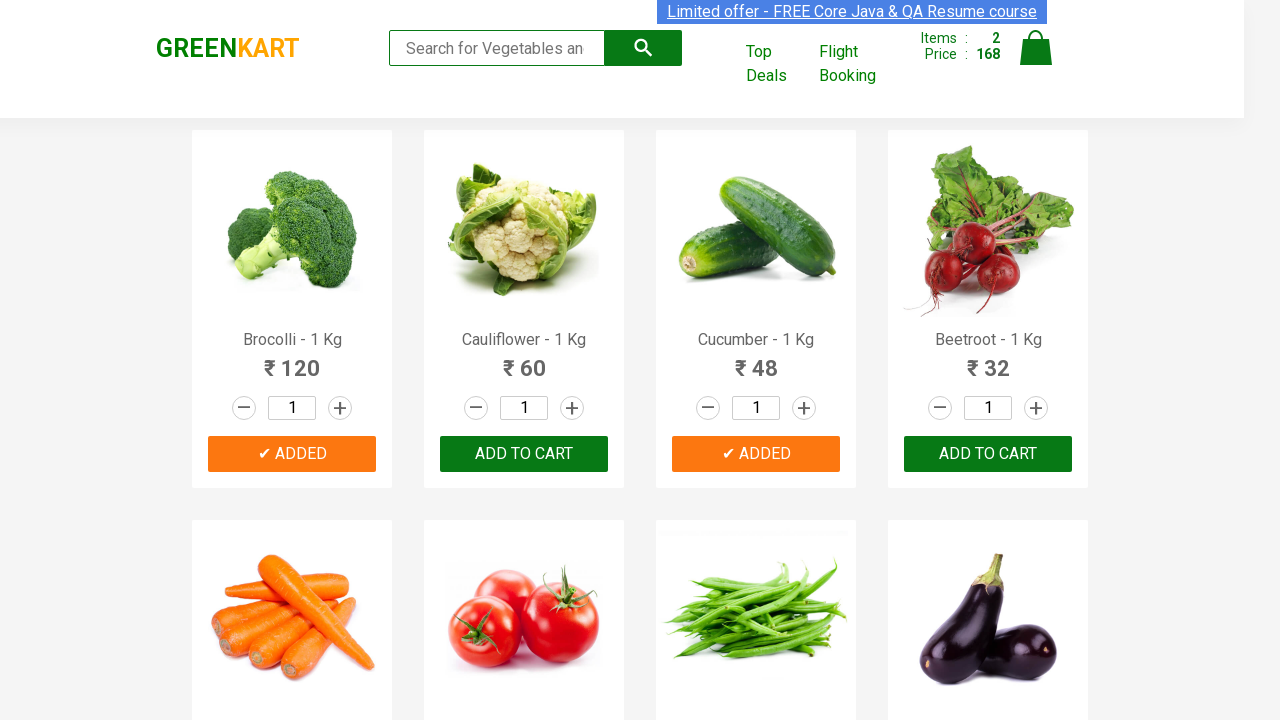

Clicked 'ADD TO CART' button for Beetroot - 1 Kg at (988, 454) on div.product-action >> nth=3
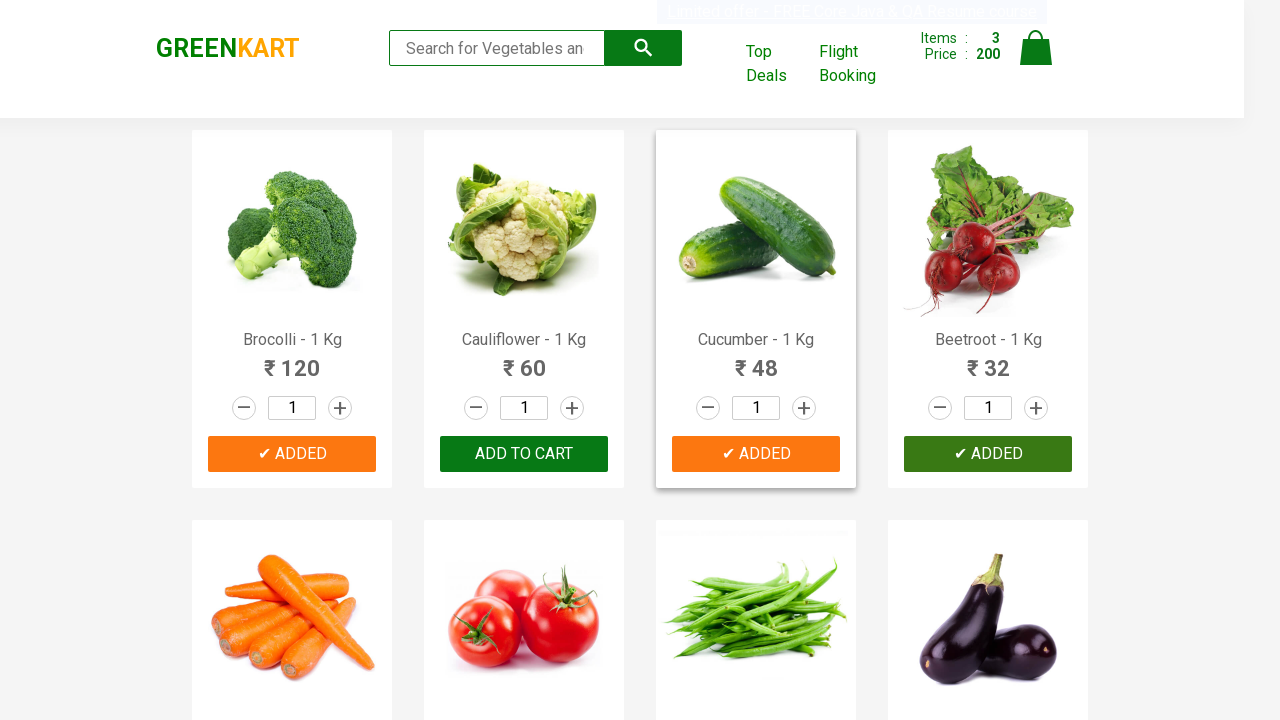

Retrieved product name: Carrot - 1 Kg
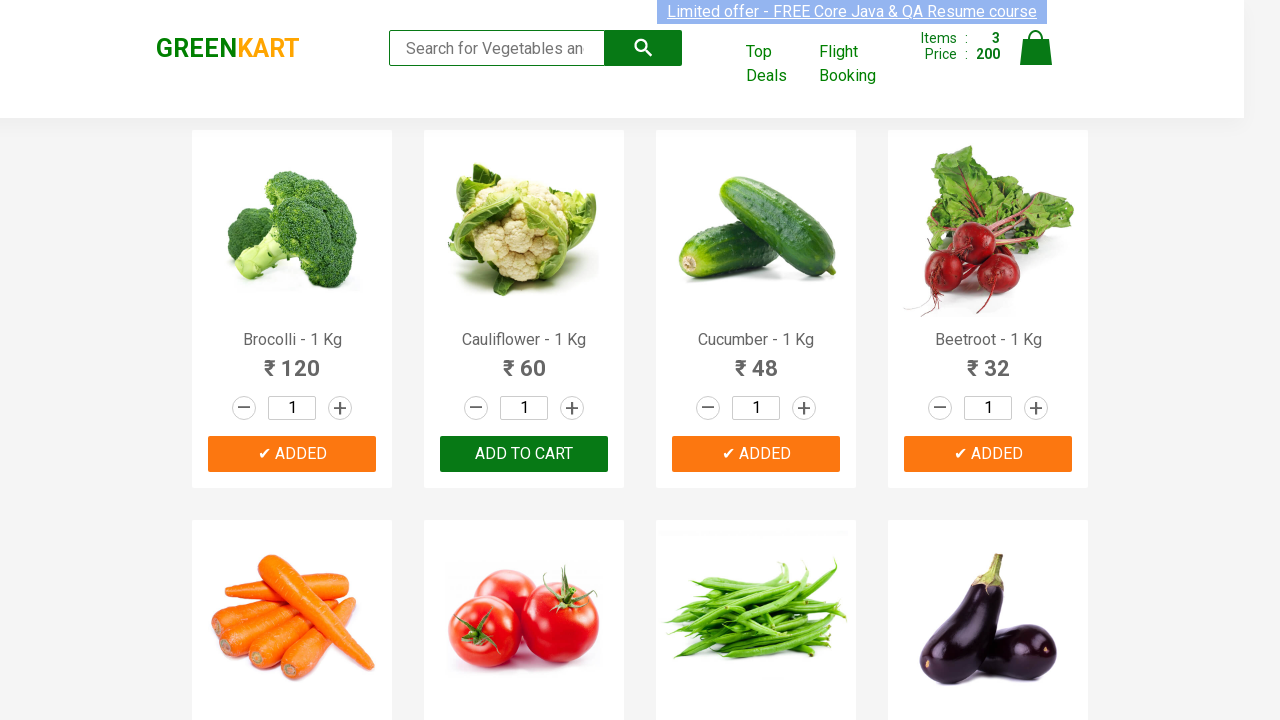

Retrieved product name: Tomato - 1 Kg
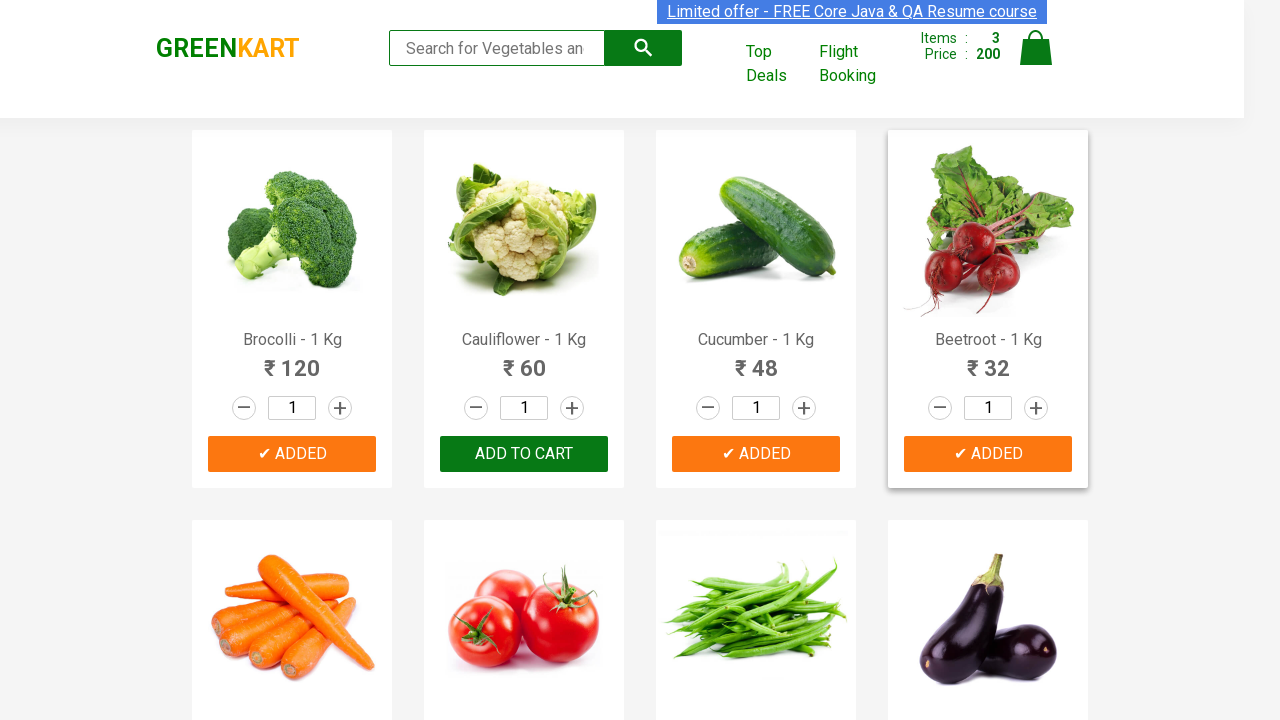

Retrieved product name: Beans - 1 Kg
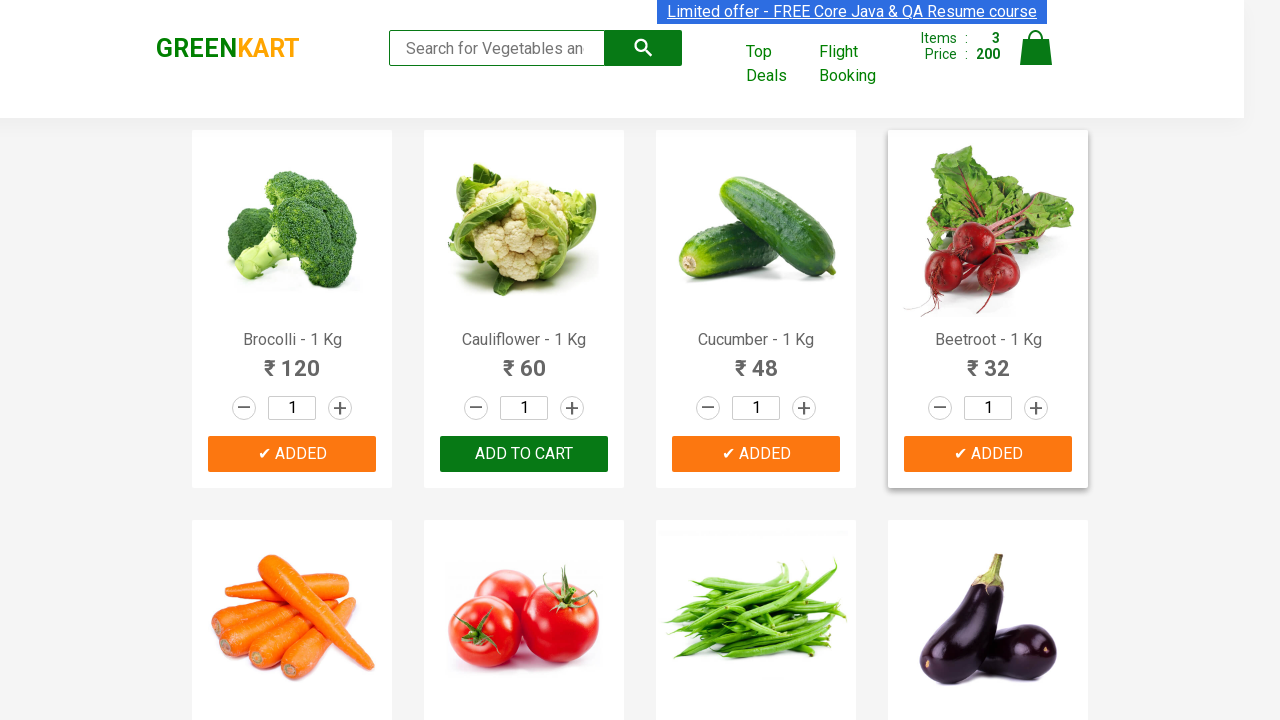

Retrieved product name: Brinjal - 1 Kg
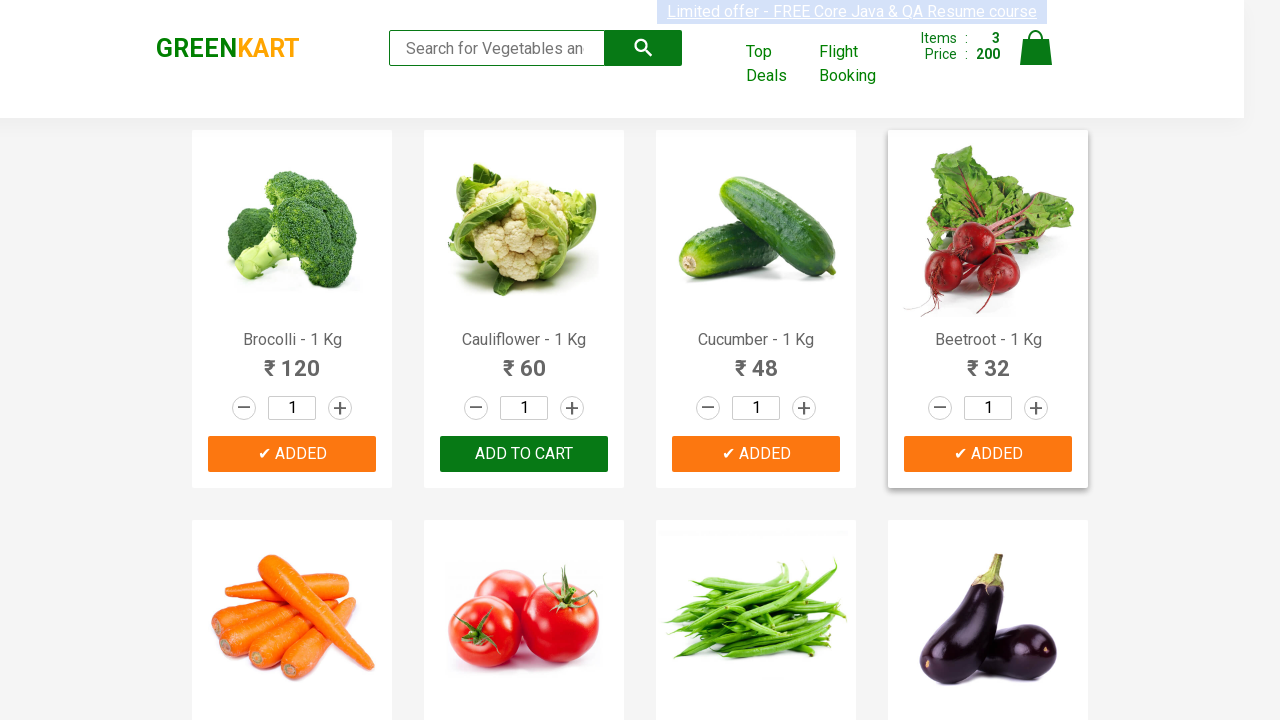

Retrieved product name: Capsicum
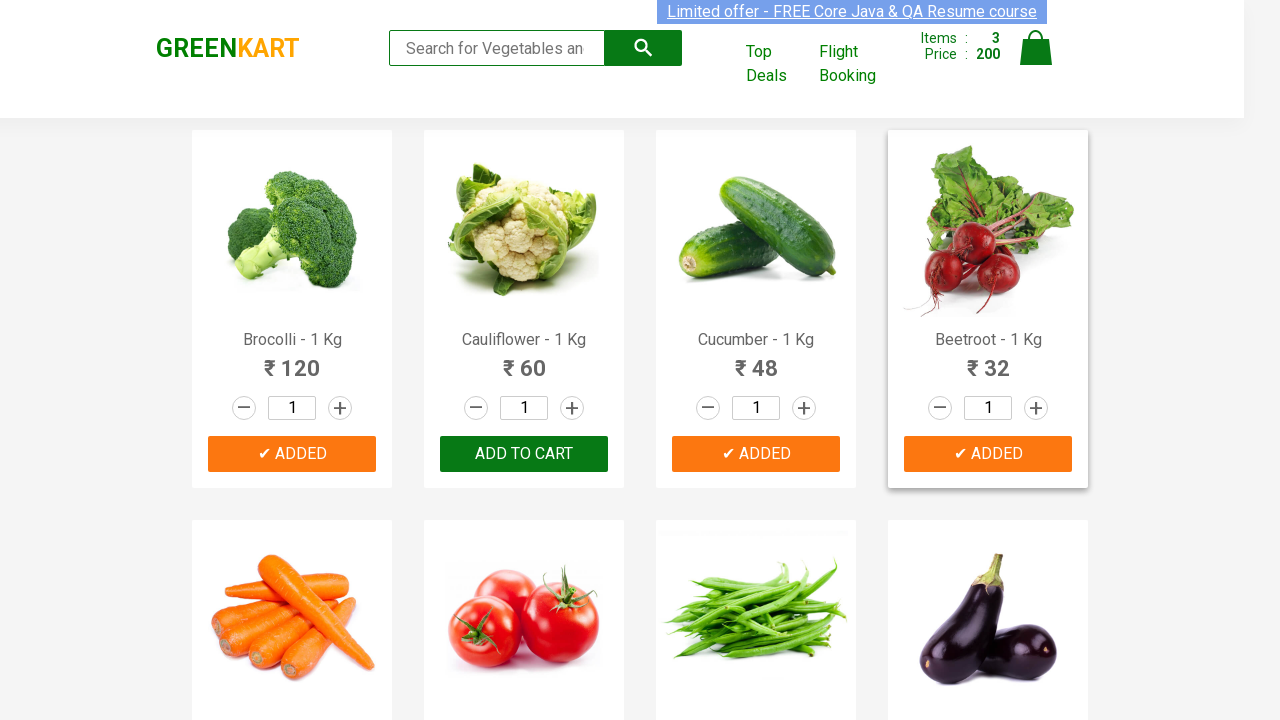

Retrieved product name: Mushroom - 1 Kg
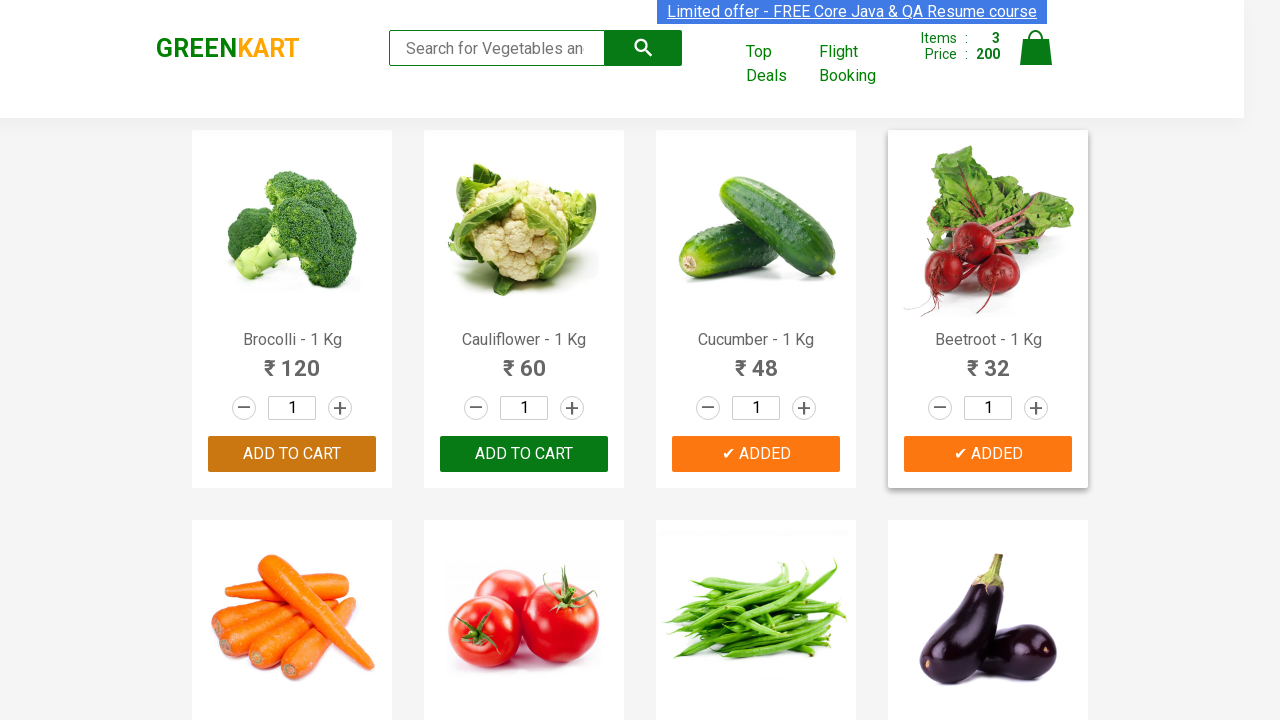

Retrieved product name: Potato - 1 Kg
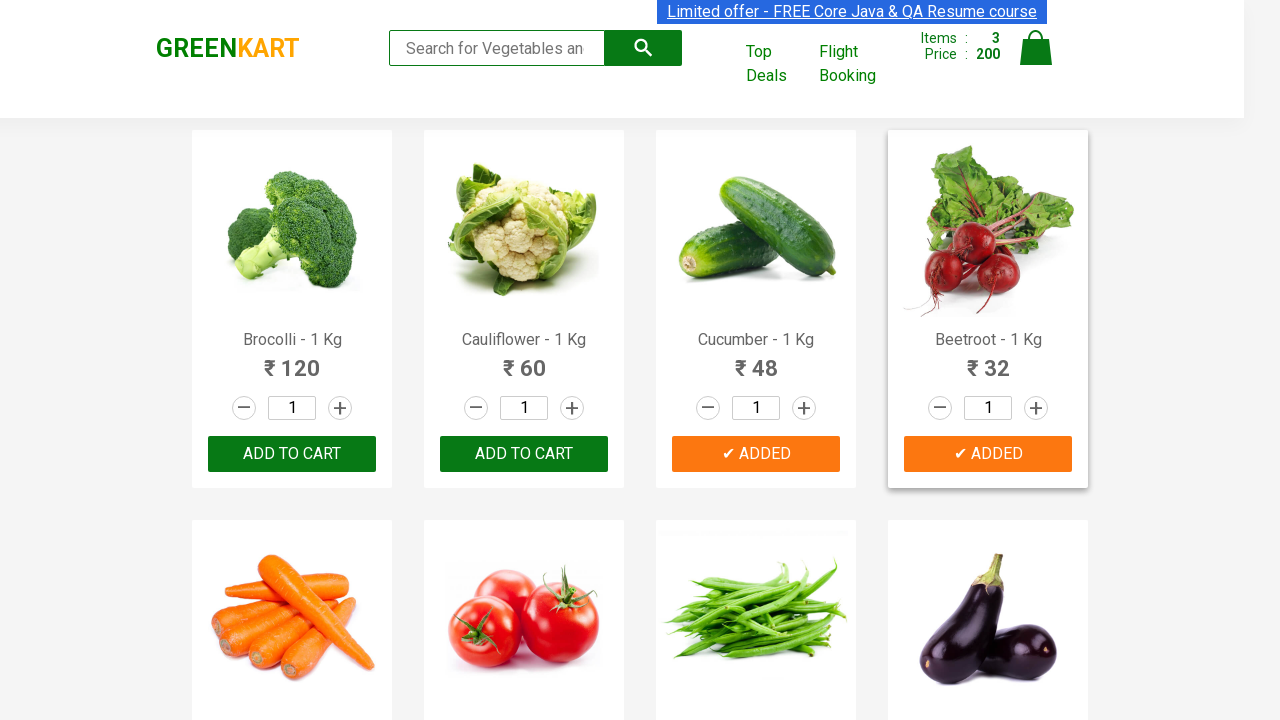

Retrieved product name: Pumpkin - 1 Kg
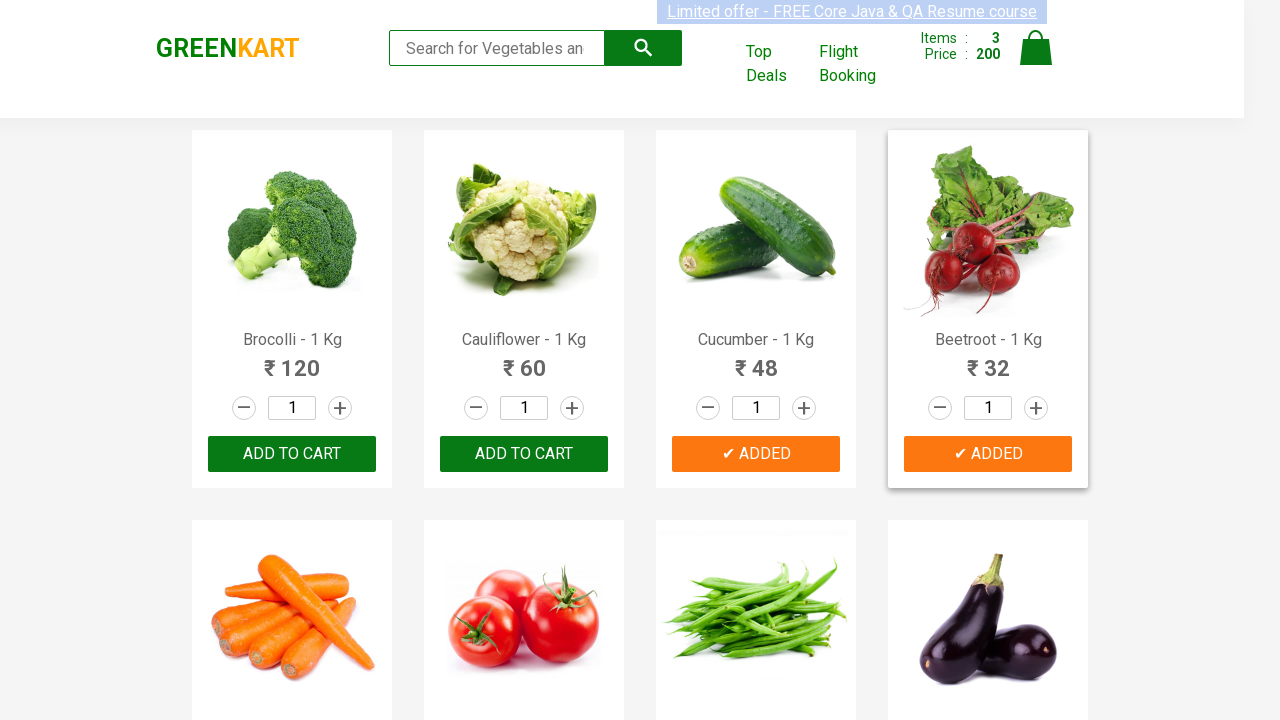

Retrieved product name: Corn - 1 Kg
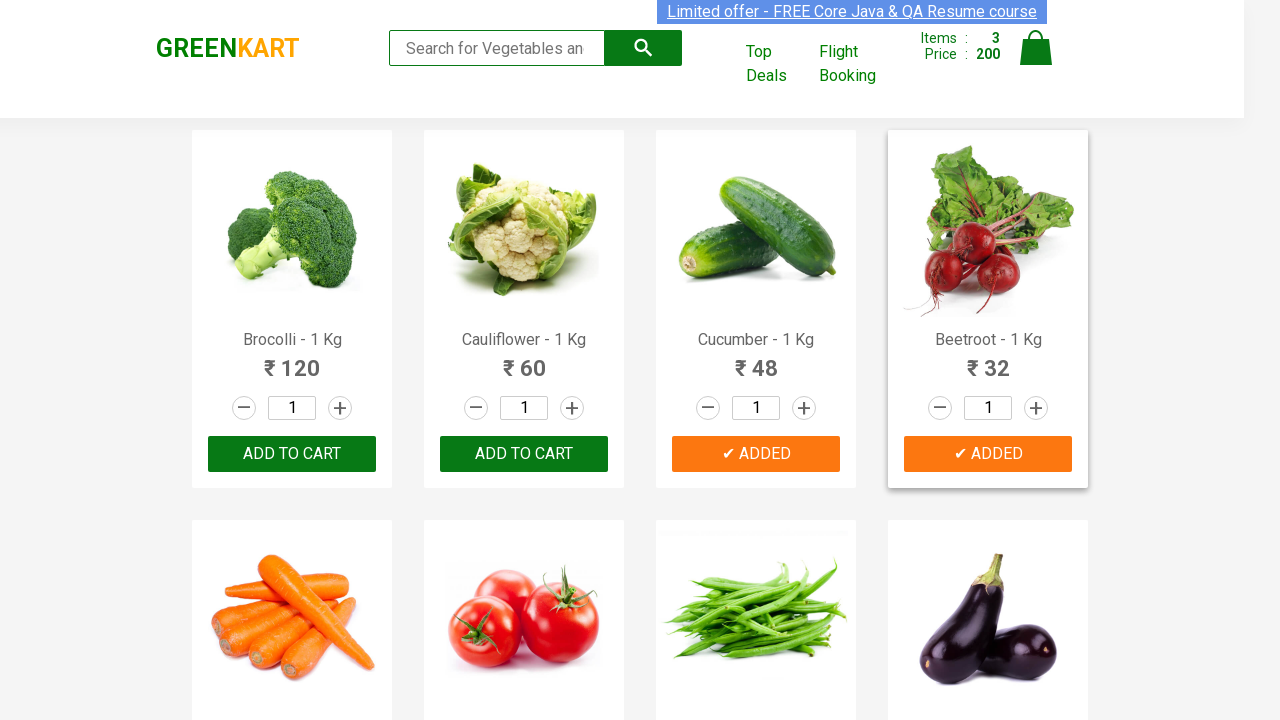

Retrieved product name: Onion - 1 Kg
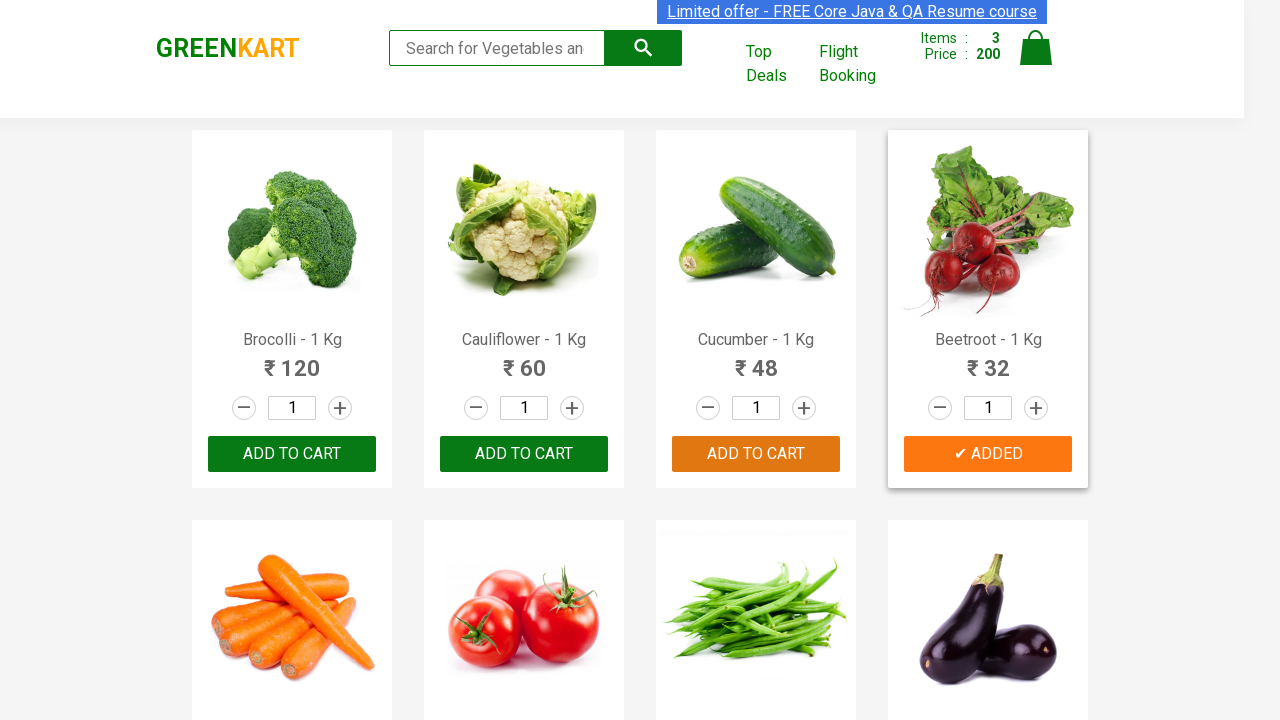

Retrieved product name: Apple - 1 Kg
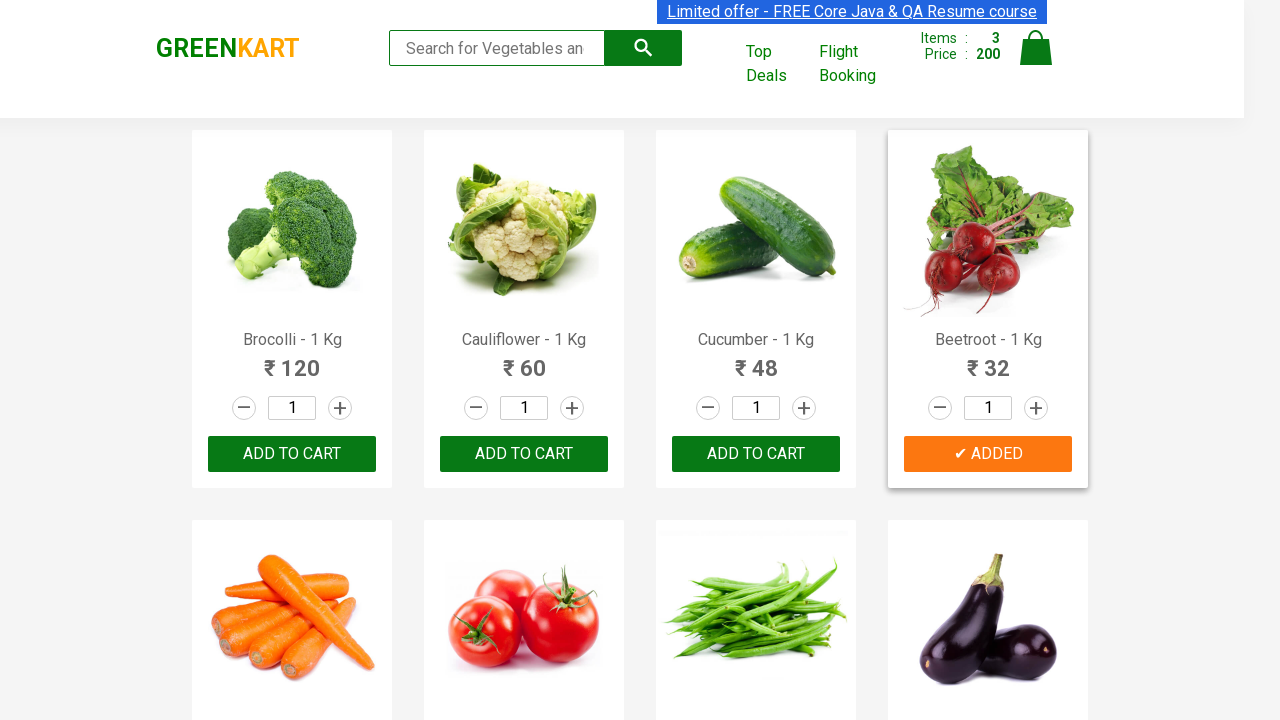

Retrieved product name: Banana - 1 Kg
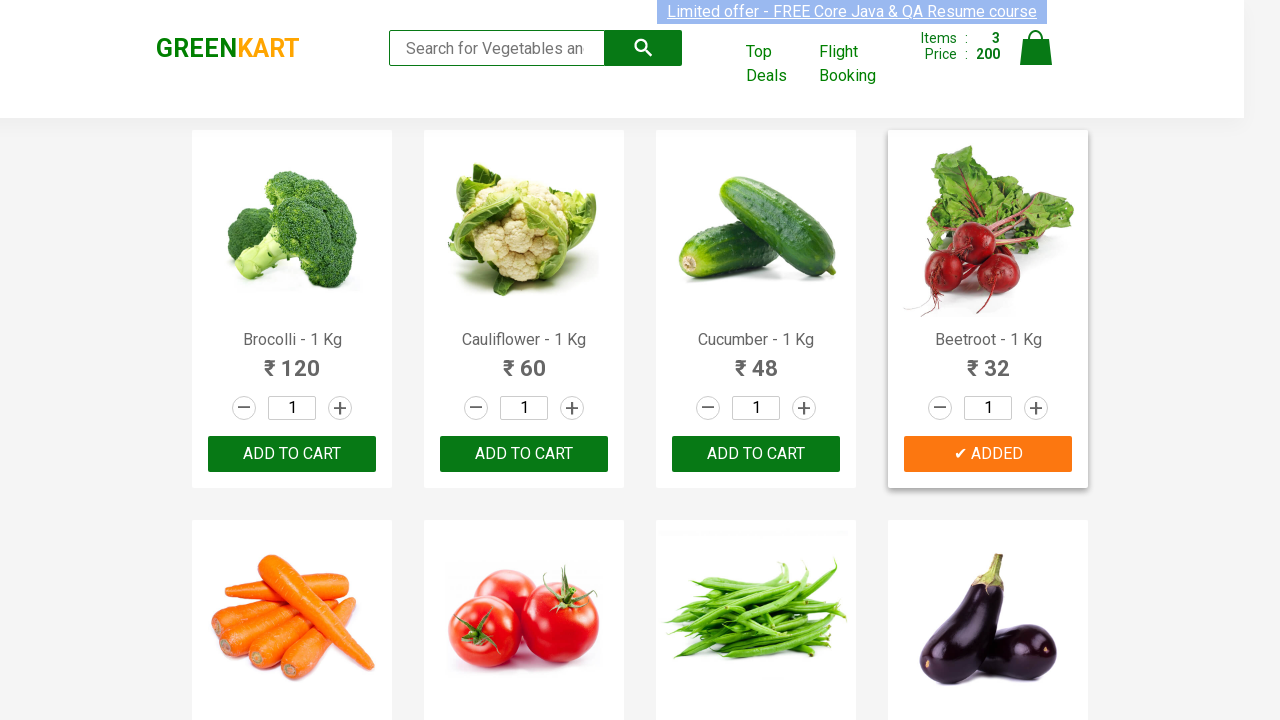

Retrieved product name: Grapes - 1 Kg
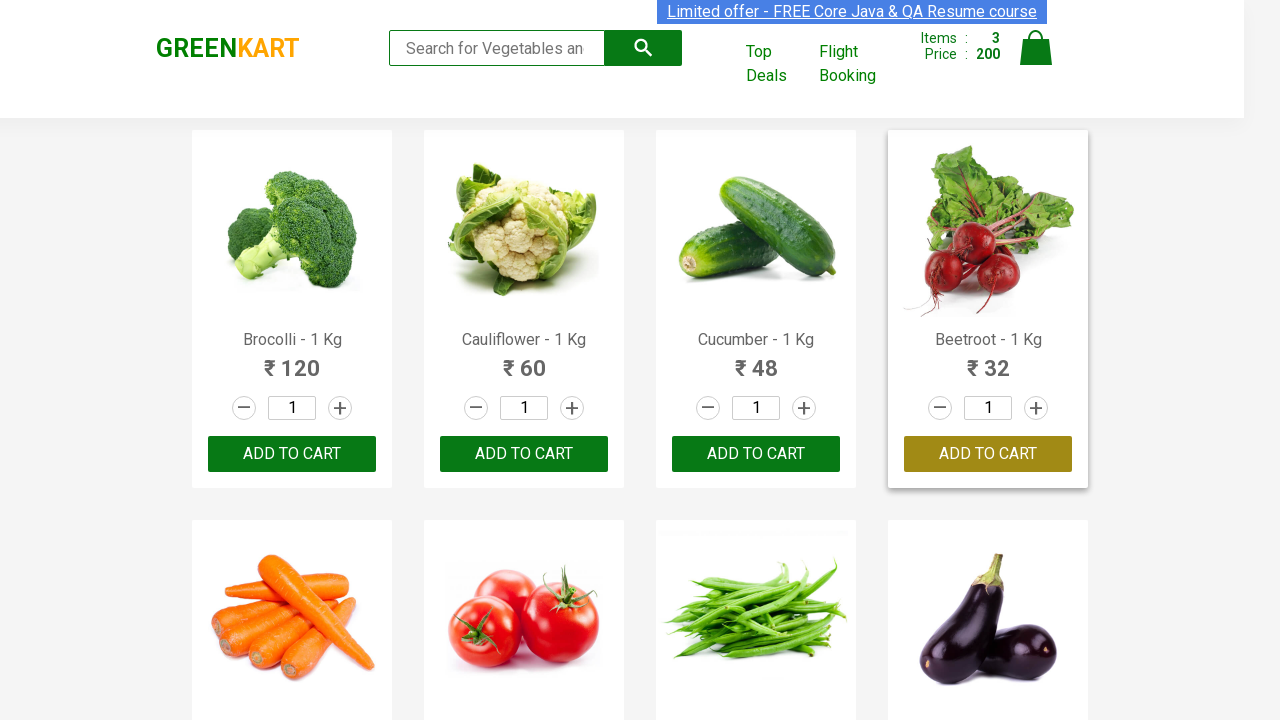

Retrieved product name: Mango - 1 Kg
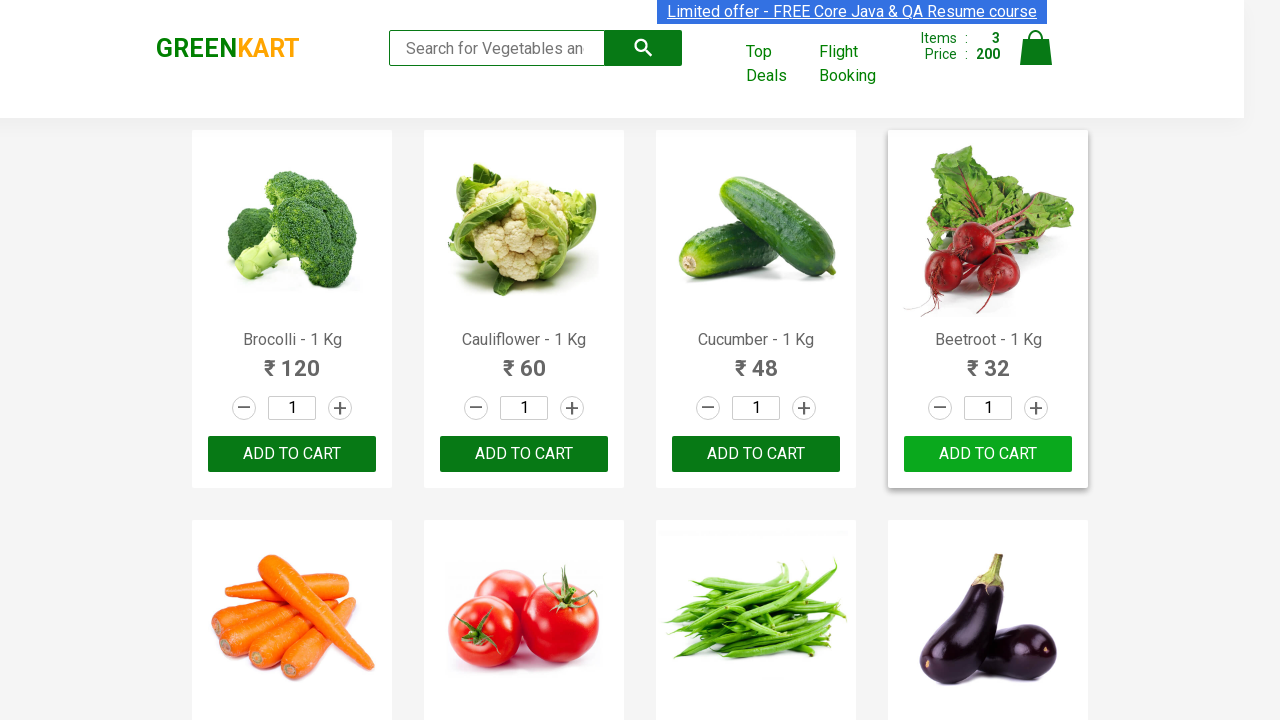

Retrieved product name: Musk Melon - 1 Kg
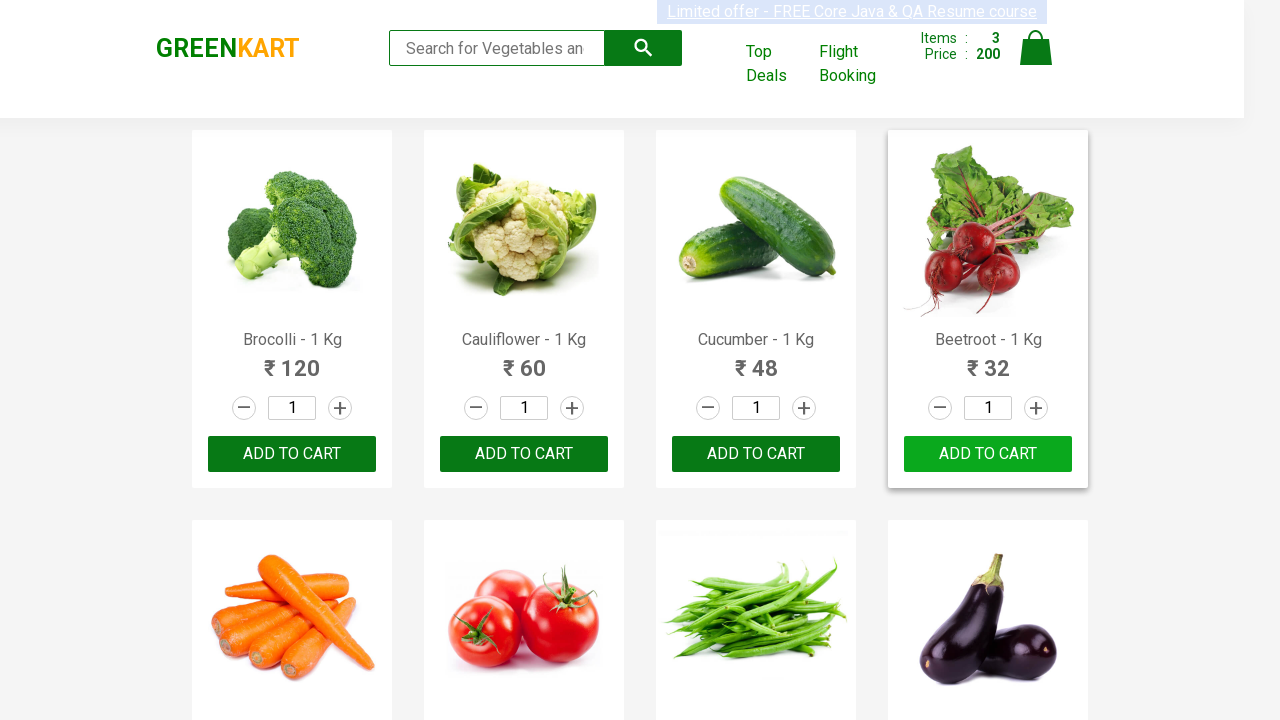

Retrieved product name: Orange - 1 Kg
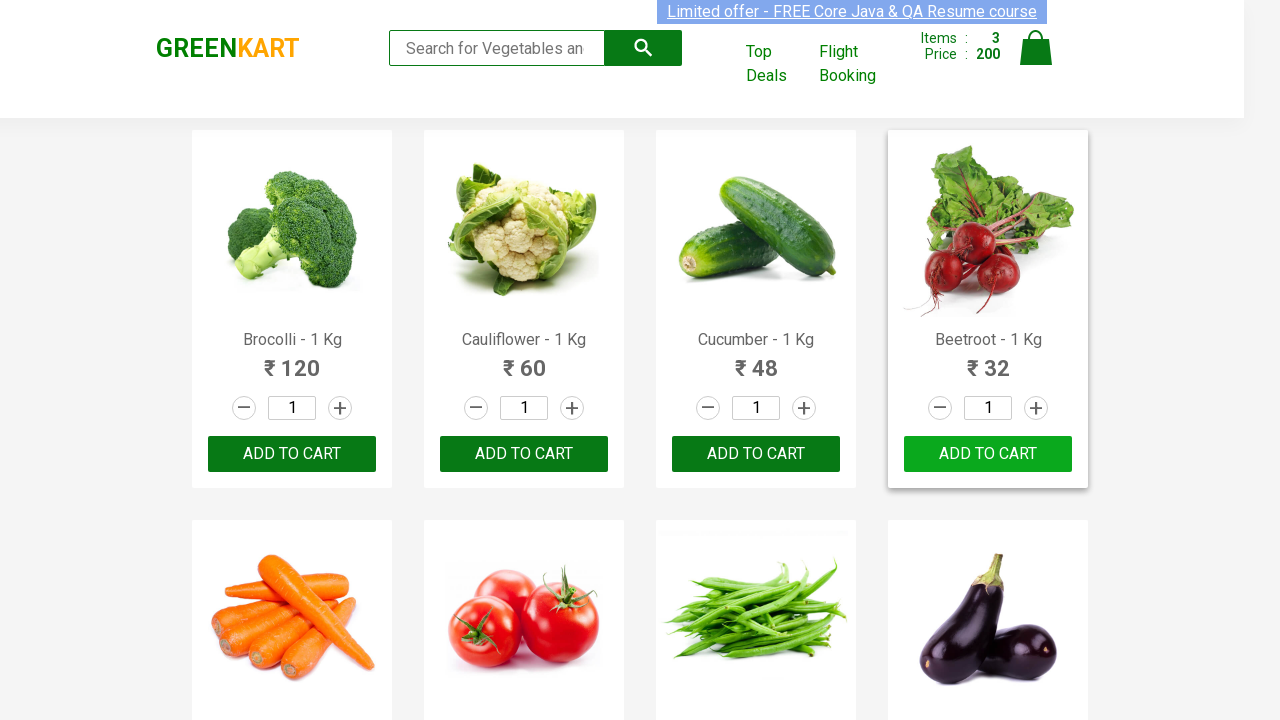

Retrieved product name: Pears - 1 Kg
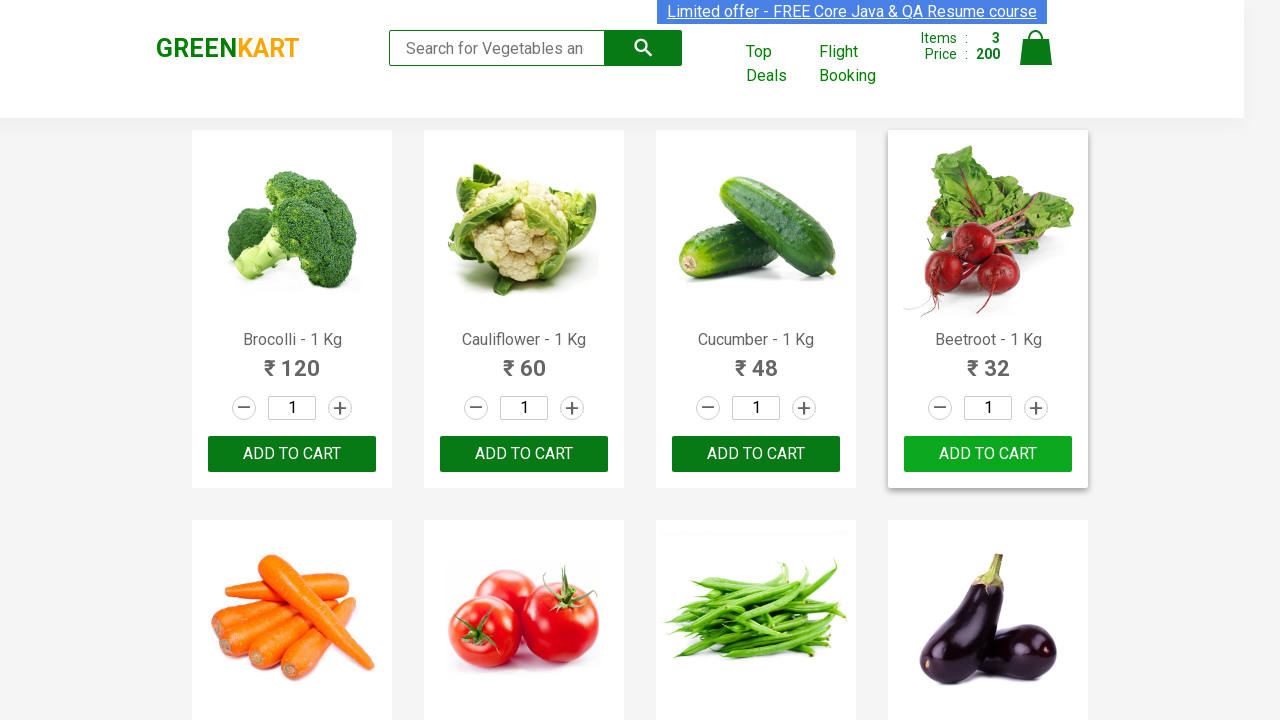

Retrieved product name: Pomegranate - 1 Kg
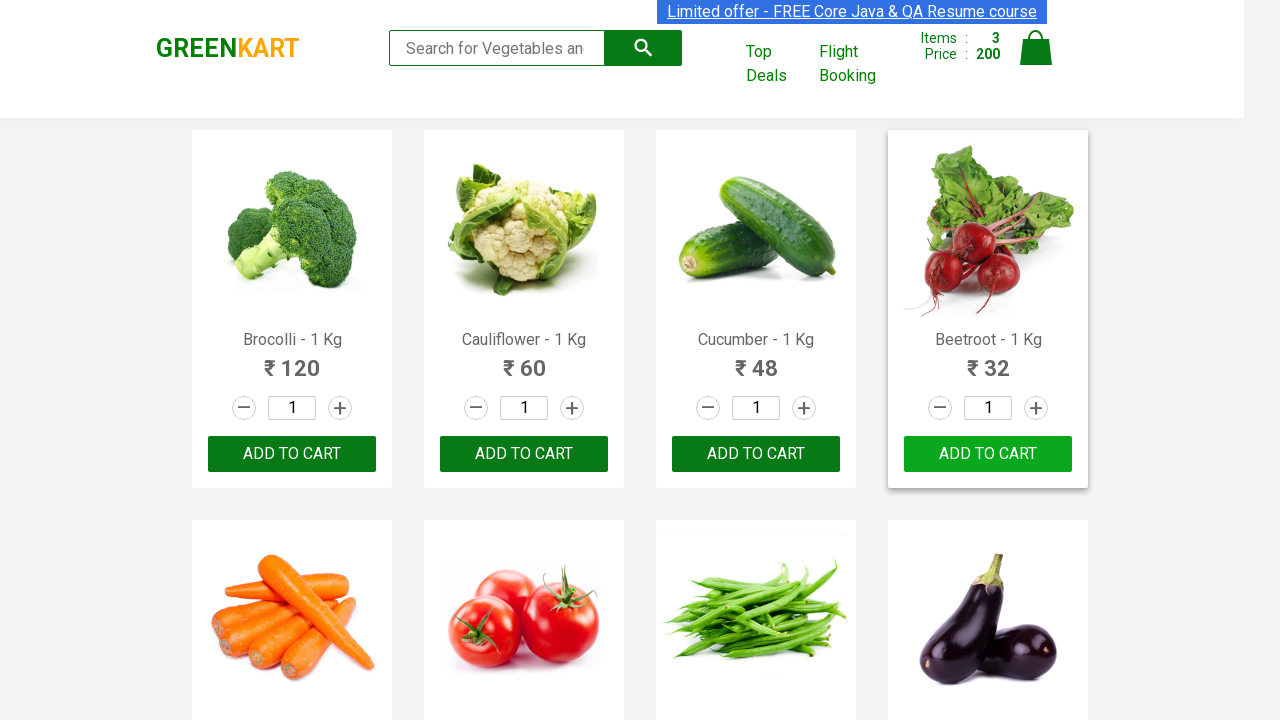

Retrieved product name: Raspberry - 1/4 Kg
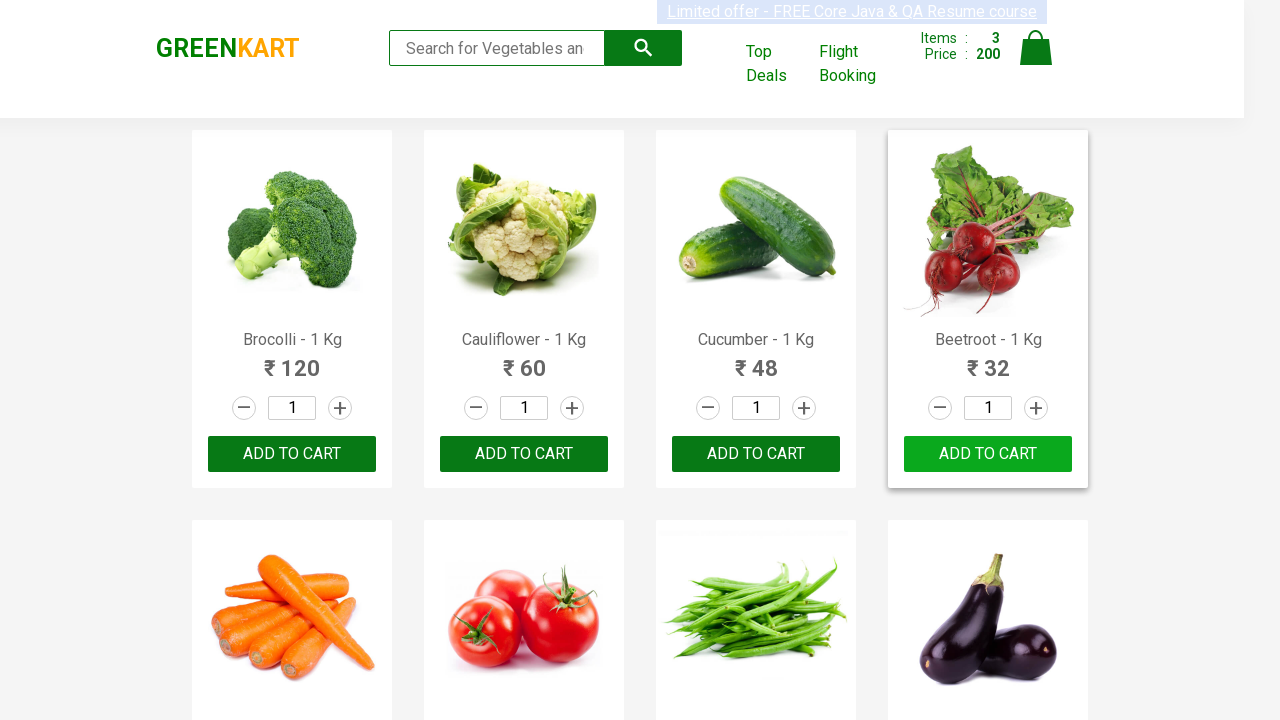

Retrieved product name: Strawberry - 1/4 Kg
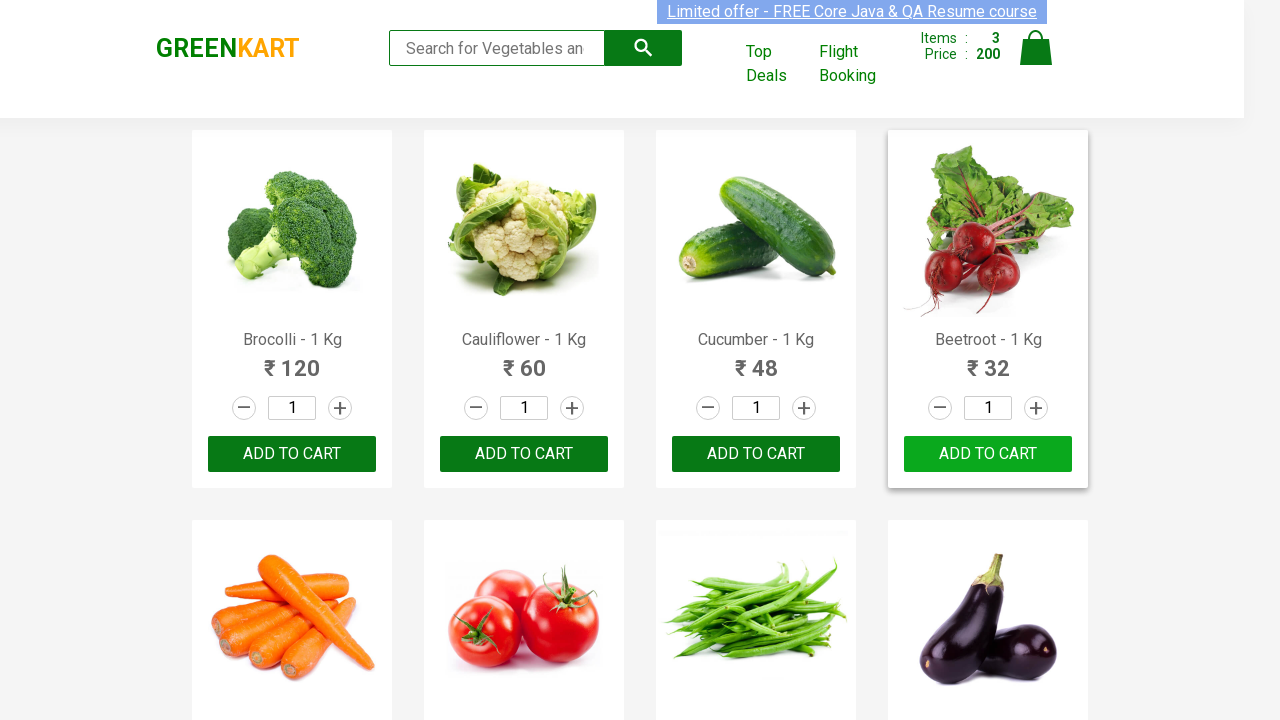

Retrieved product name: Water Melon - 1 Kg
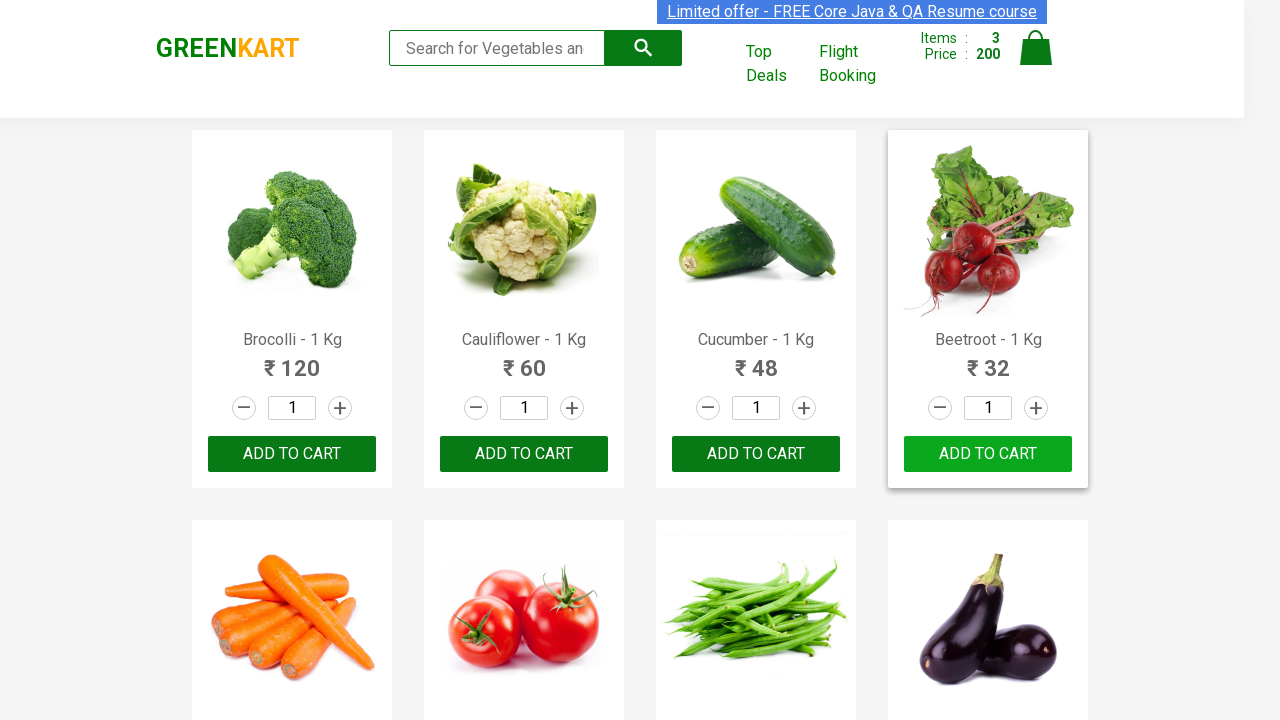

Retrieved product name: Almonds - 1/4 Kg
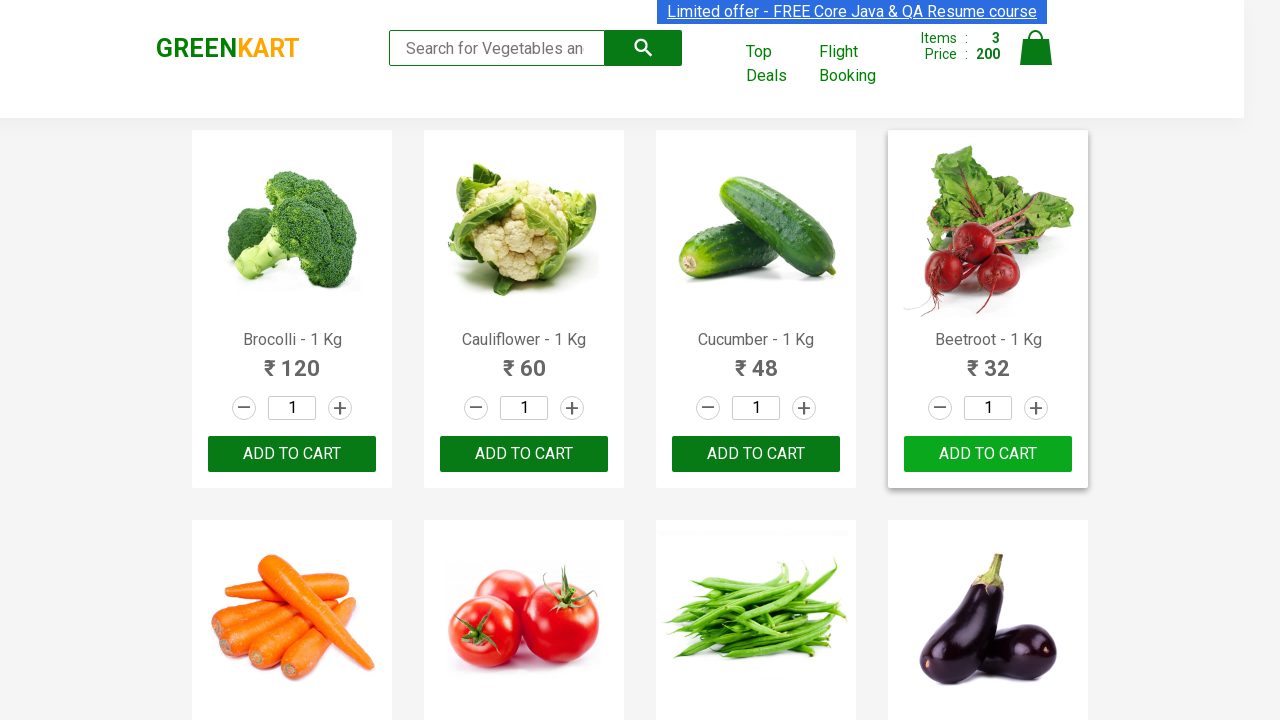

Retrieved product name: Pista - 1/4 Kg
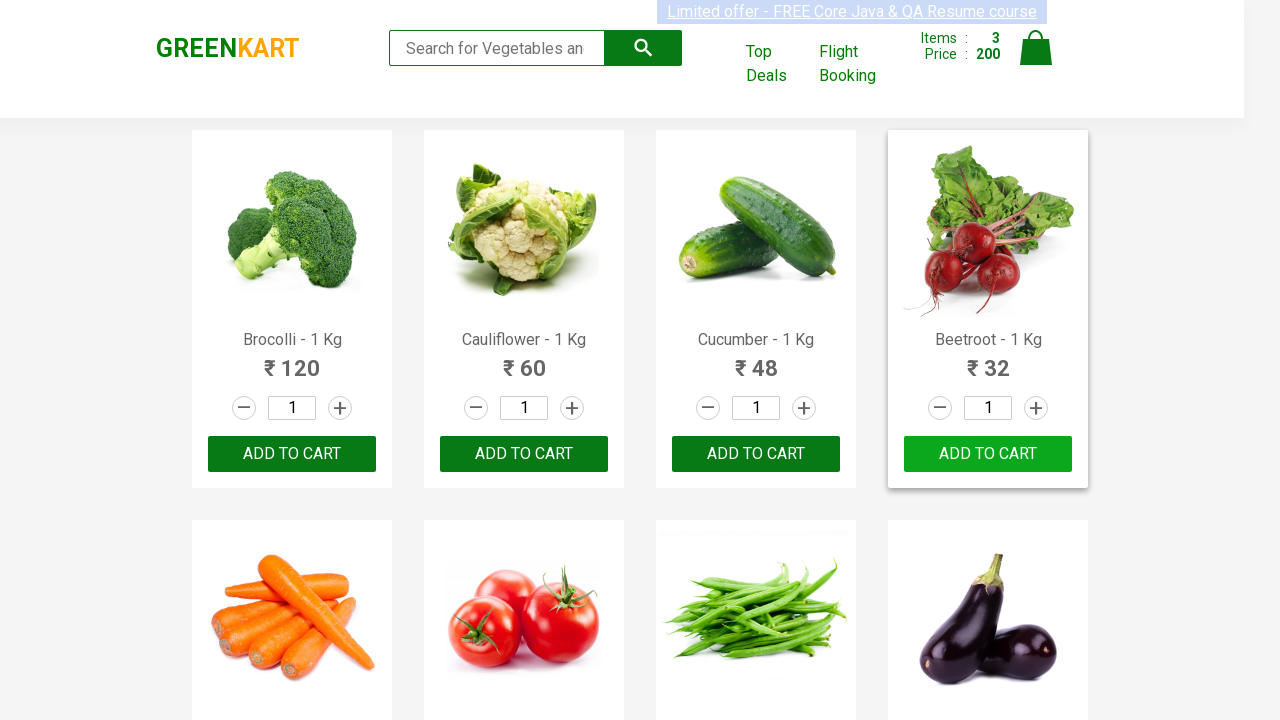

Retrieved product name: Nuts Mixture - 1 Kg
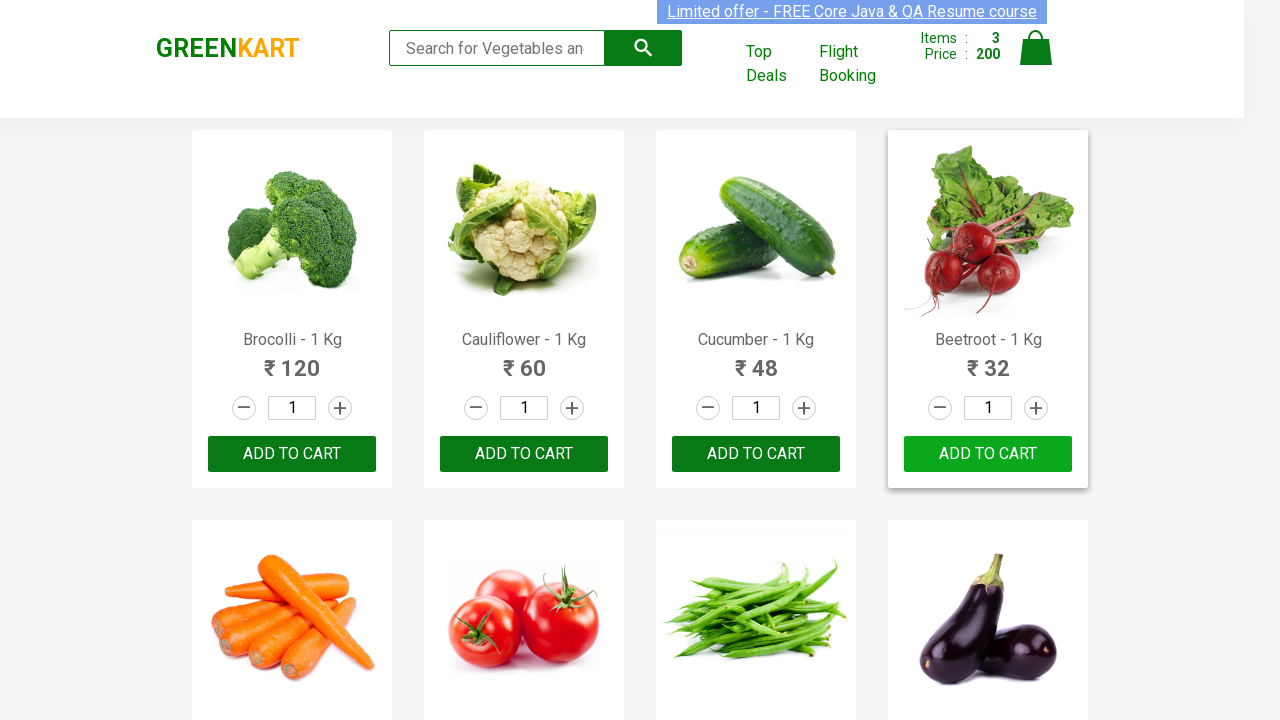

Retrieved product name: Cashews - 1 Kg
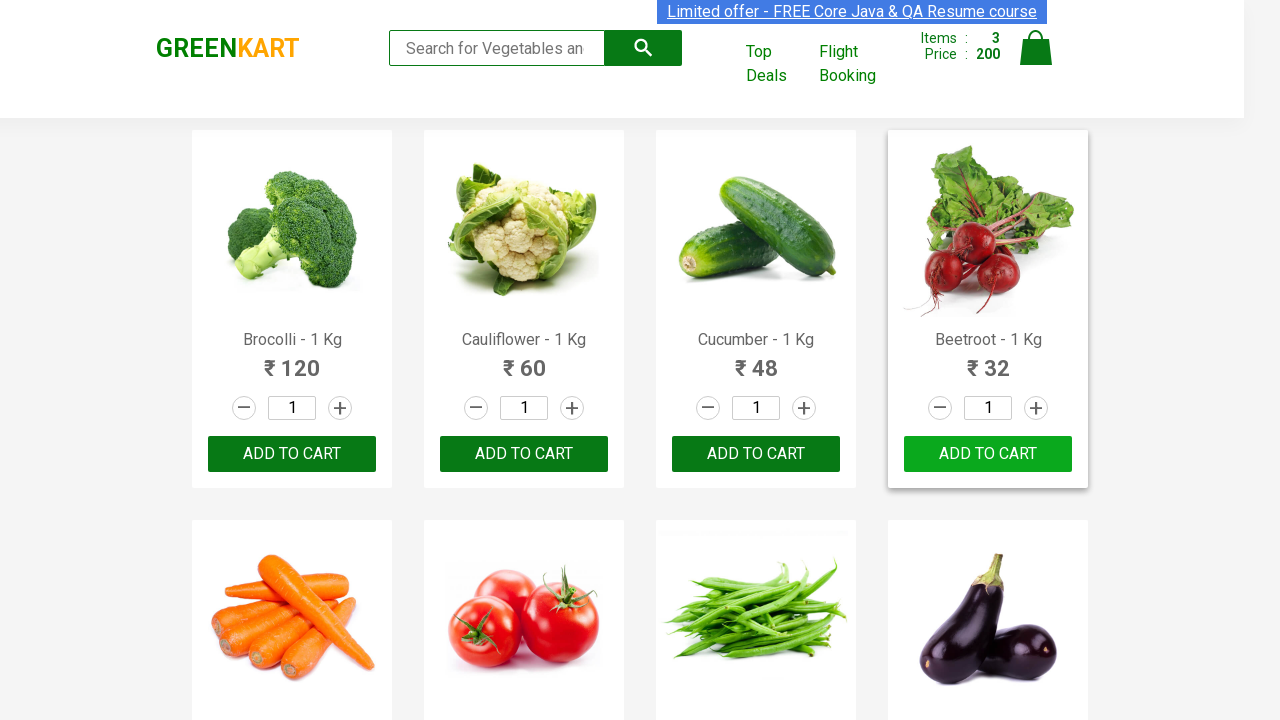

Retrieved product name: Walnuts - 1/4 Kg
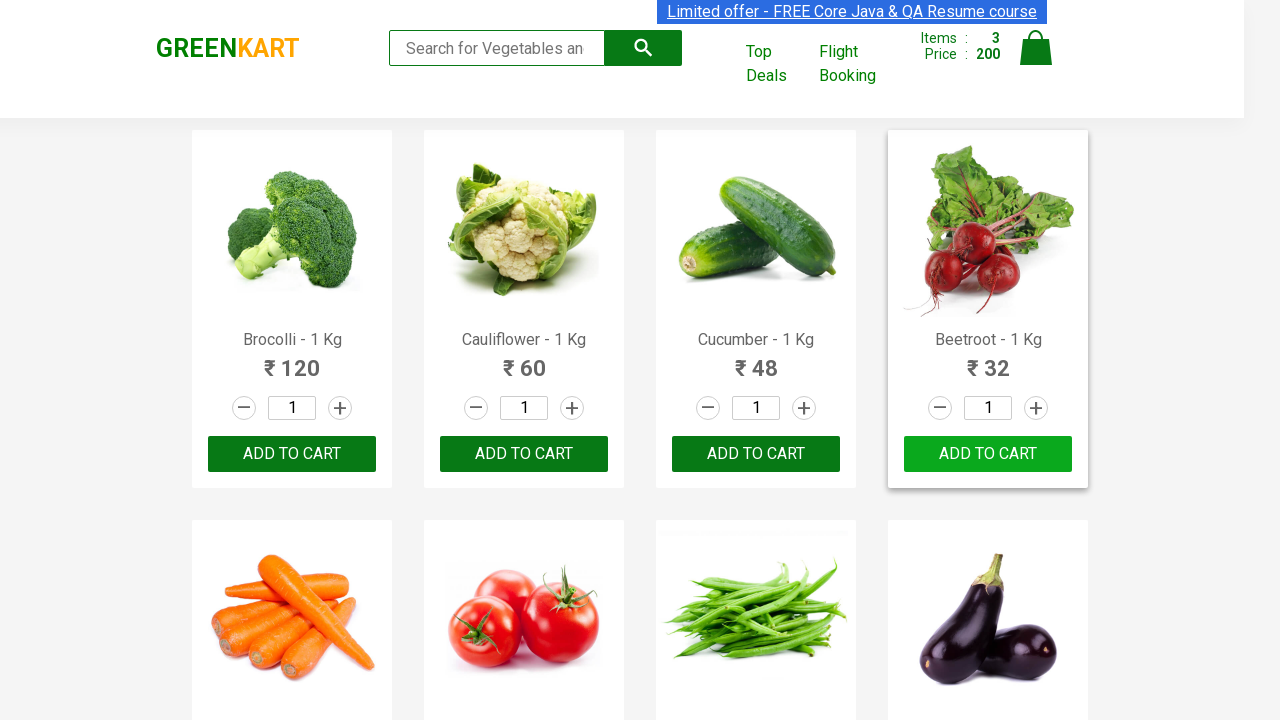

Clicked cart icon to view cart at (1036, 48) on img[alt='Cart']
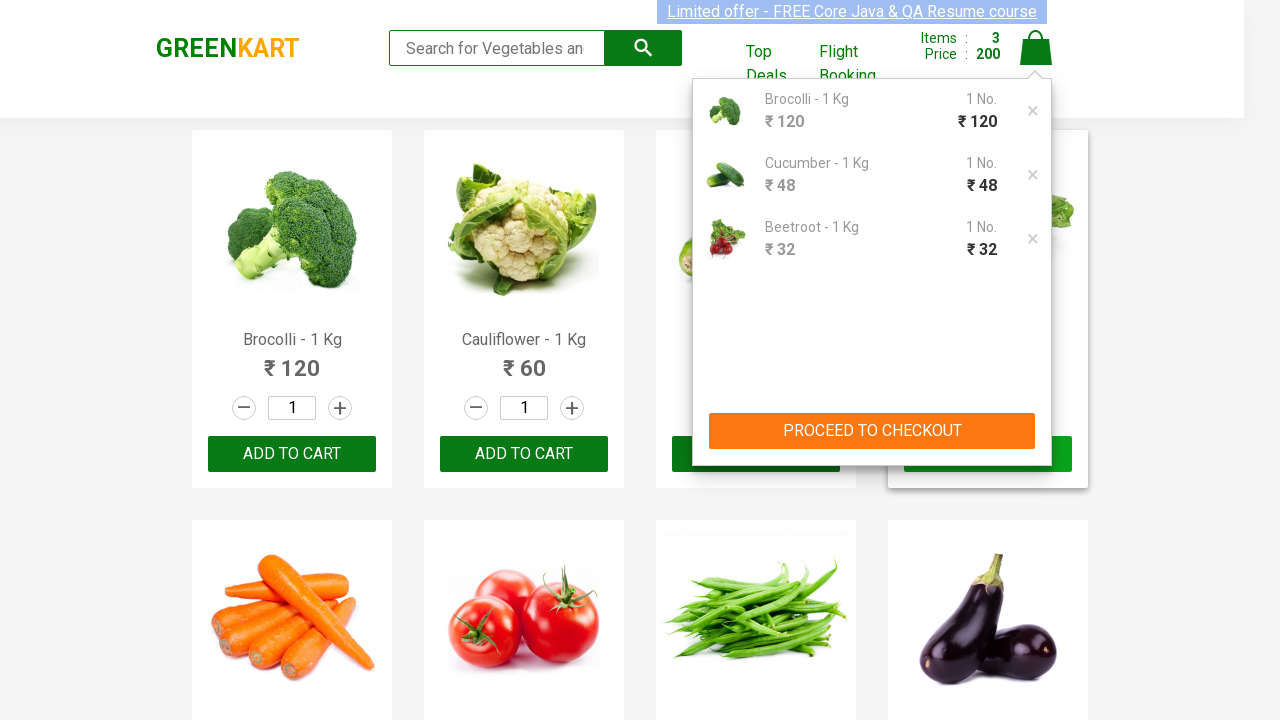

Clicked 'PROCEED TO CHECKOUT' button at (872, 431) on xpath=//button[contains(text(),'PROCEED TO CHECKOUT')]
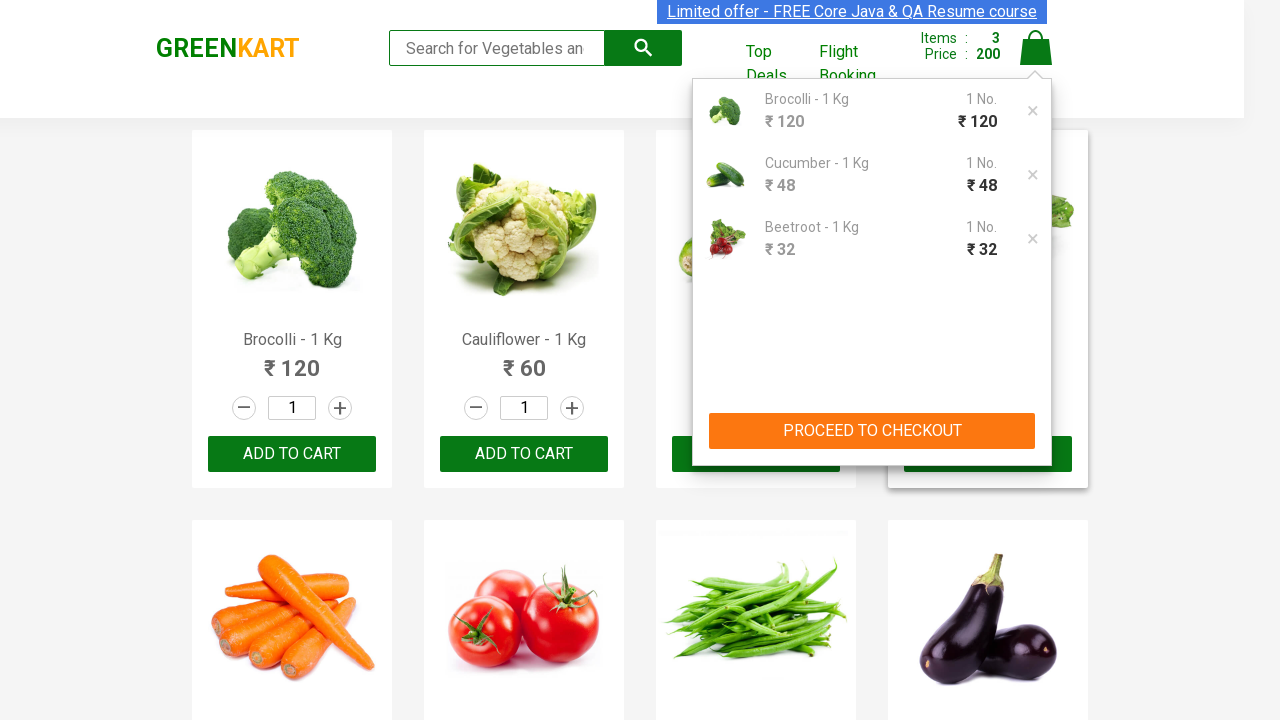

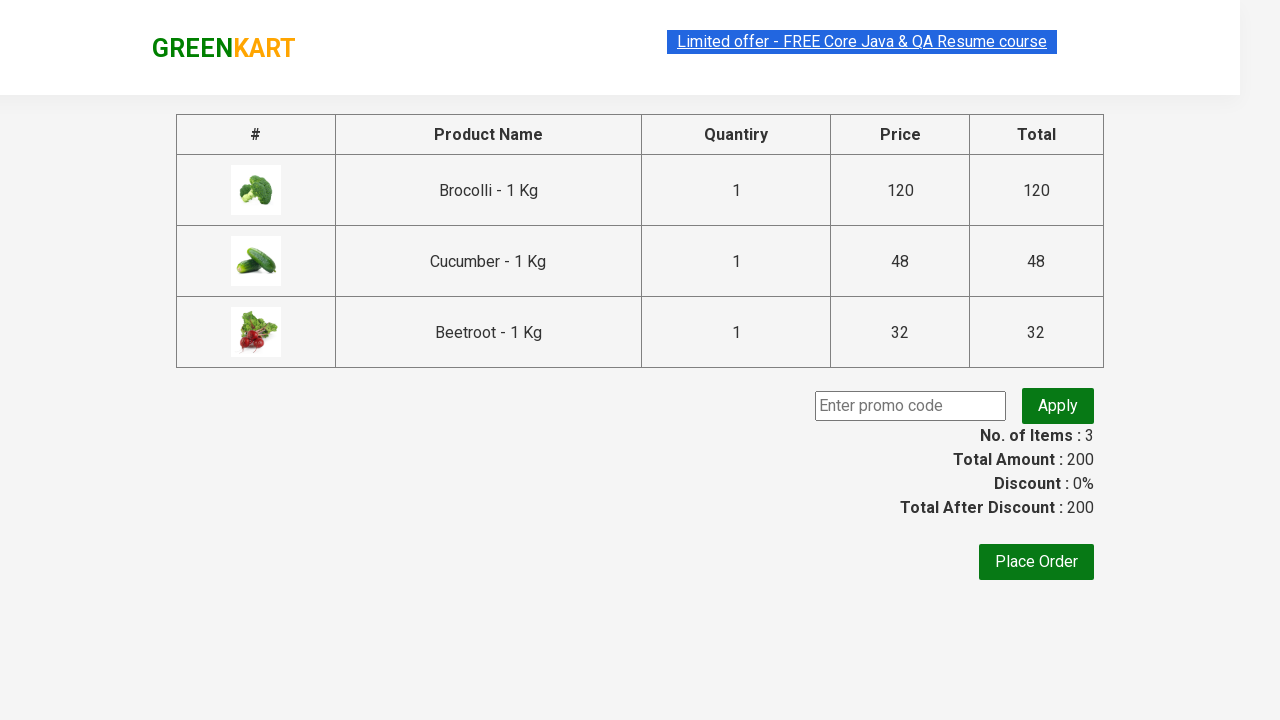